Tests multiple selection dropdown functionality by selecting multiple options from a car brands dropdown on W3Schools demo page

Starting URL: https://www.w3schools.com/tags/tryit.asp?filename=tryhtml_select_multiple

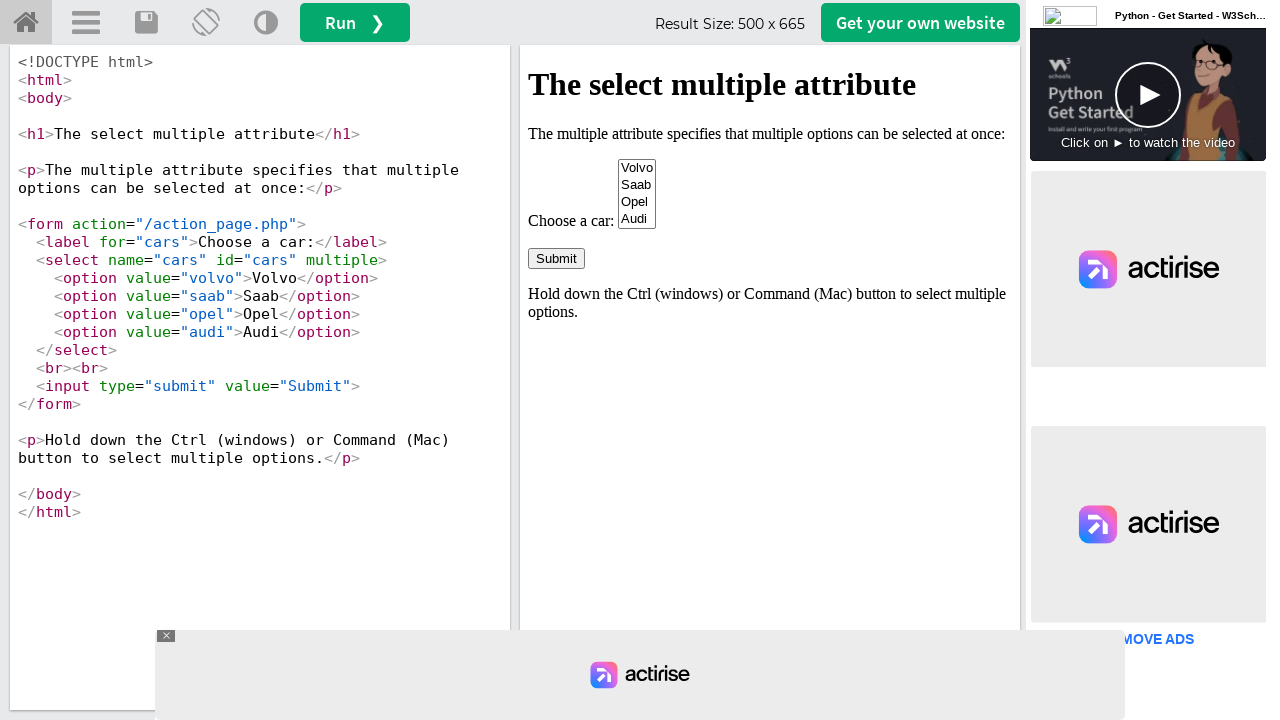

Located iframe containing the demo content
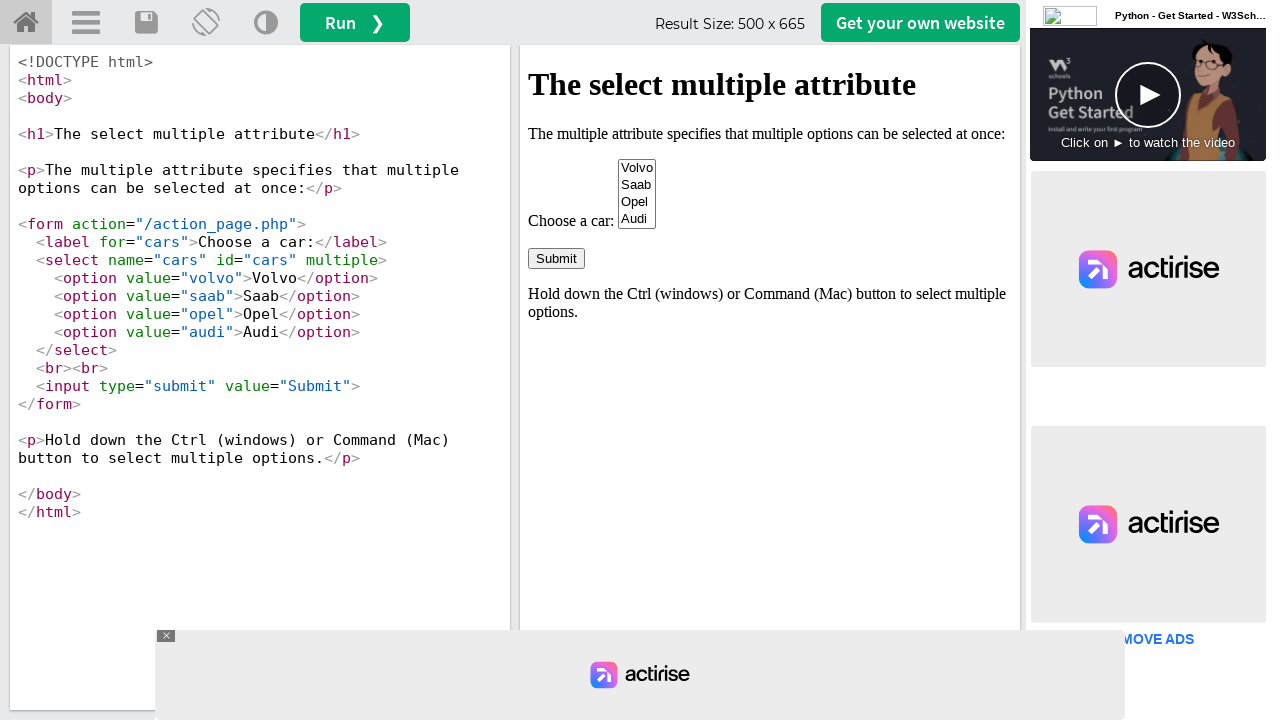

Located the multi-select cars dropdown element
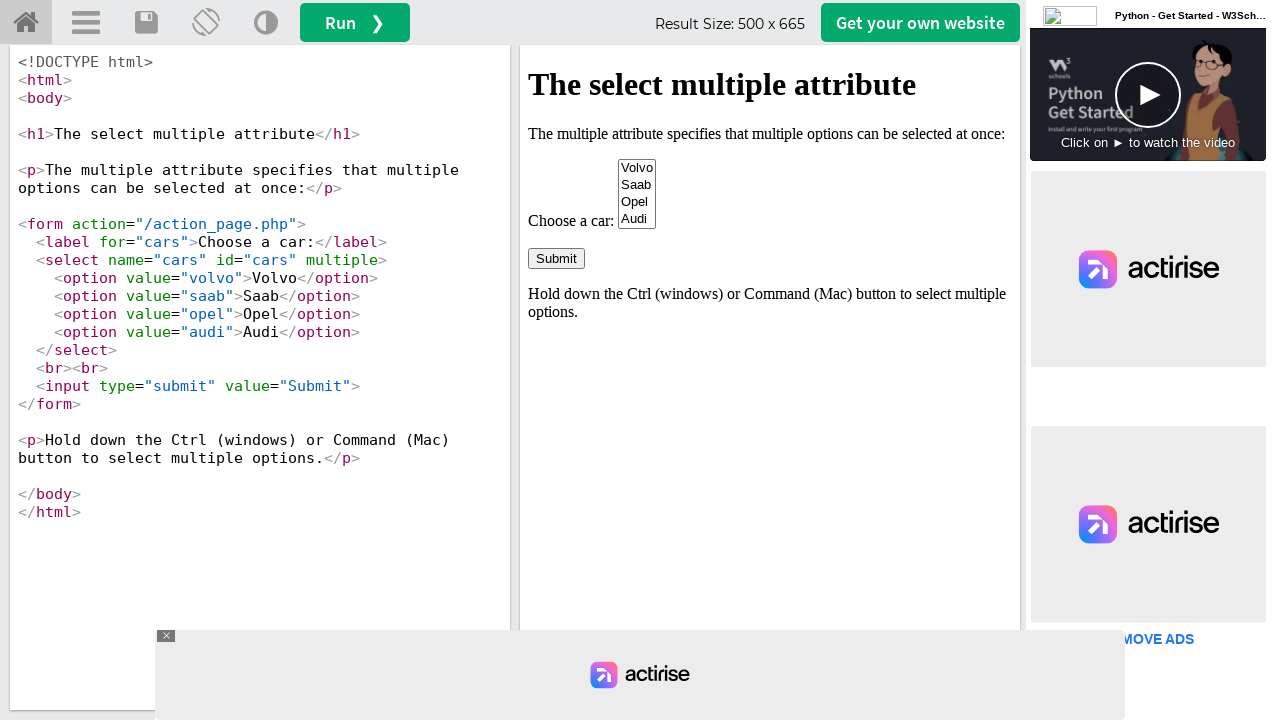

Selected Volvo option from the dropdown on iframe#iframeResult >> internal:control=enter-frame >> select[name='cars']
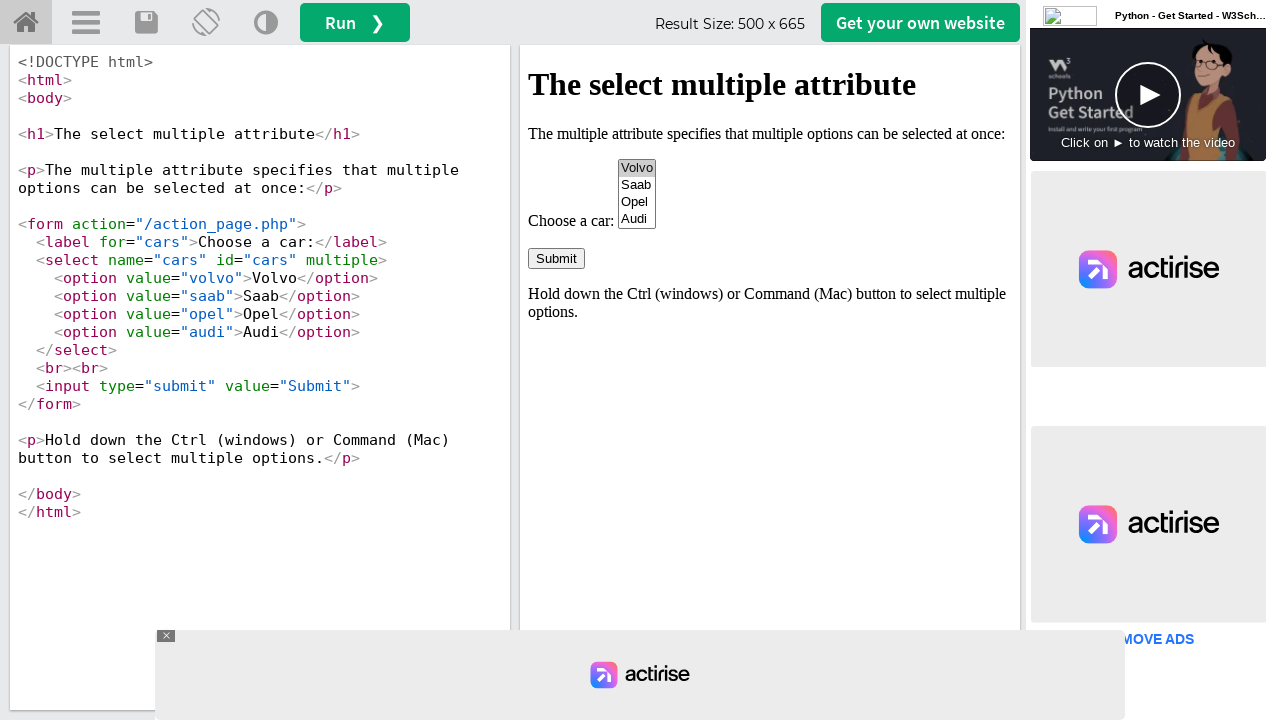

Selected multiple options: Volvo and Opel from the dropdown on iframe#iframeResult >> internal:control=enter-frame >> select[name='cars']
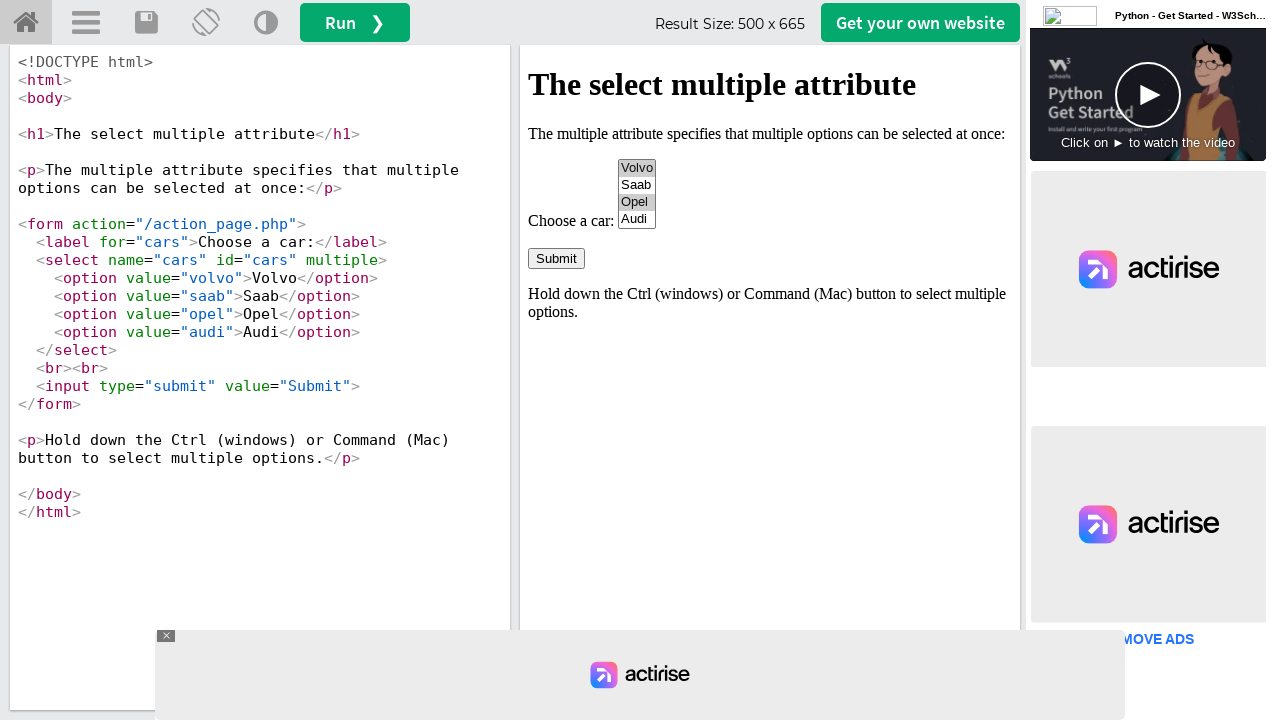

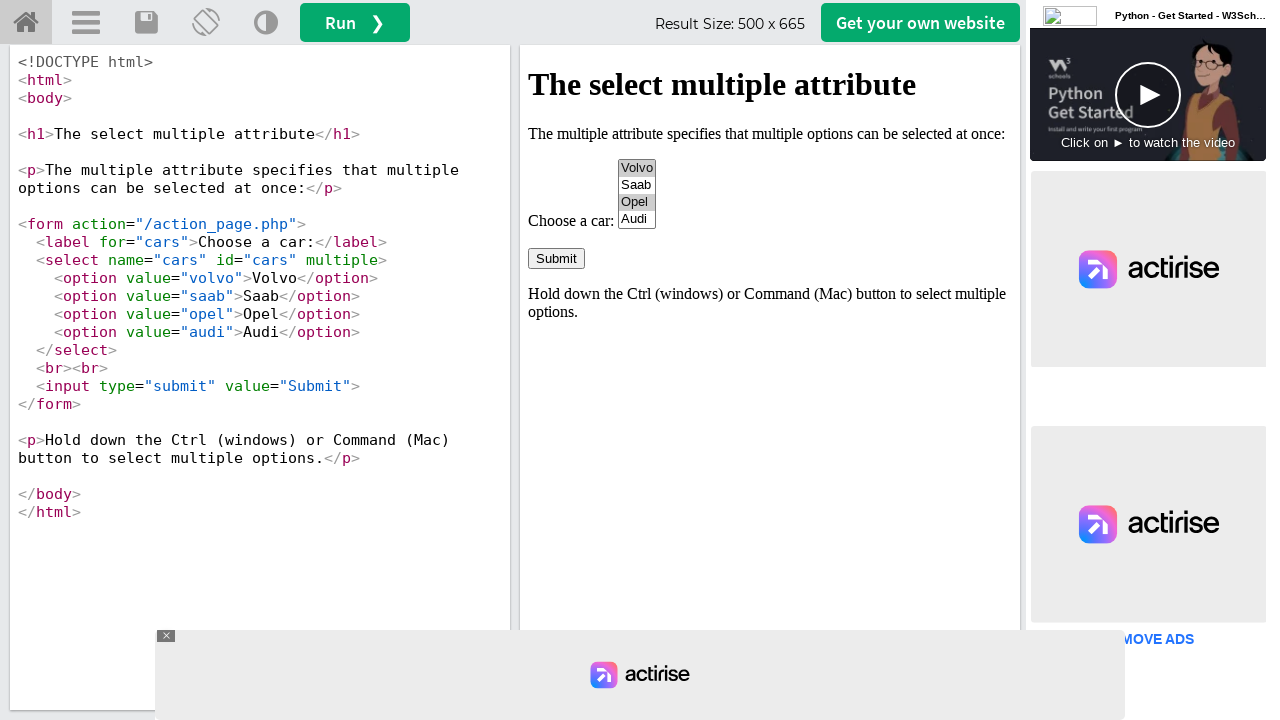